Navigates to a Japanese company website (a-zip.co.jp) and waits for the page to fully load.

Starting URL: https://www.a-zip.co.jp/

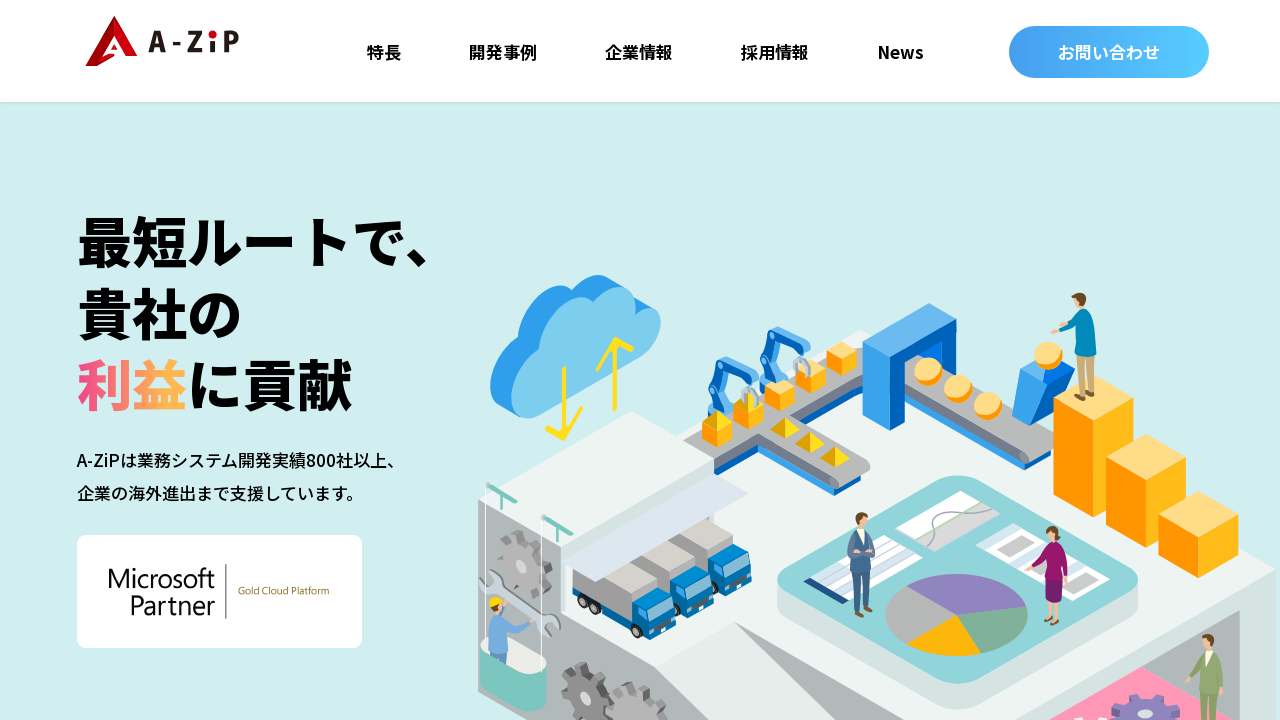

Set viewport size to 1280x3000
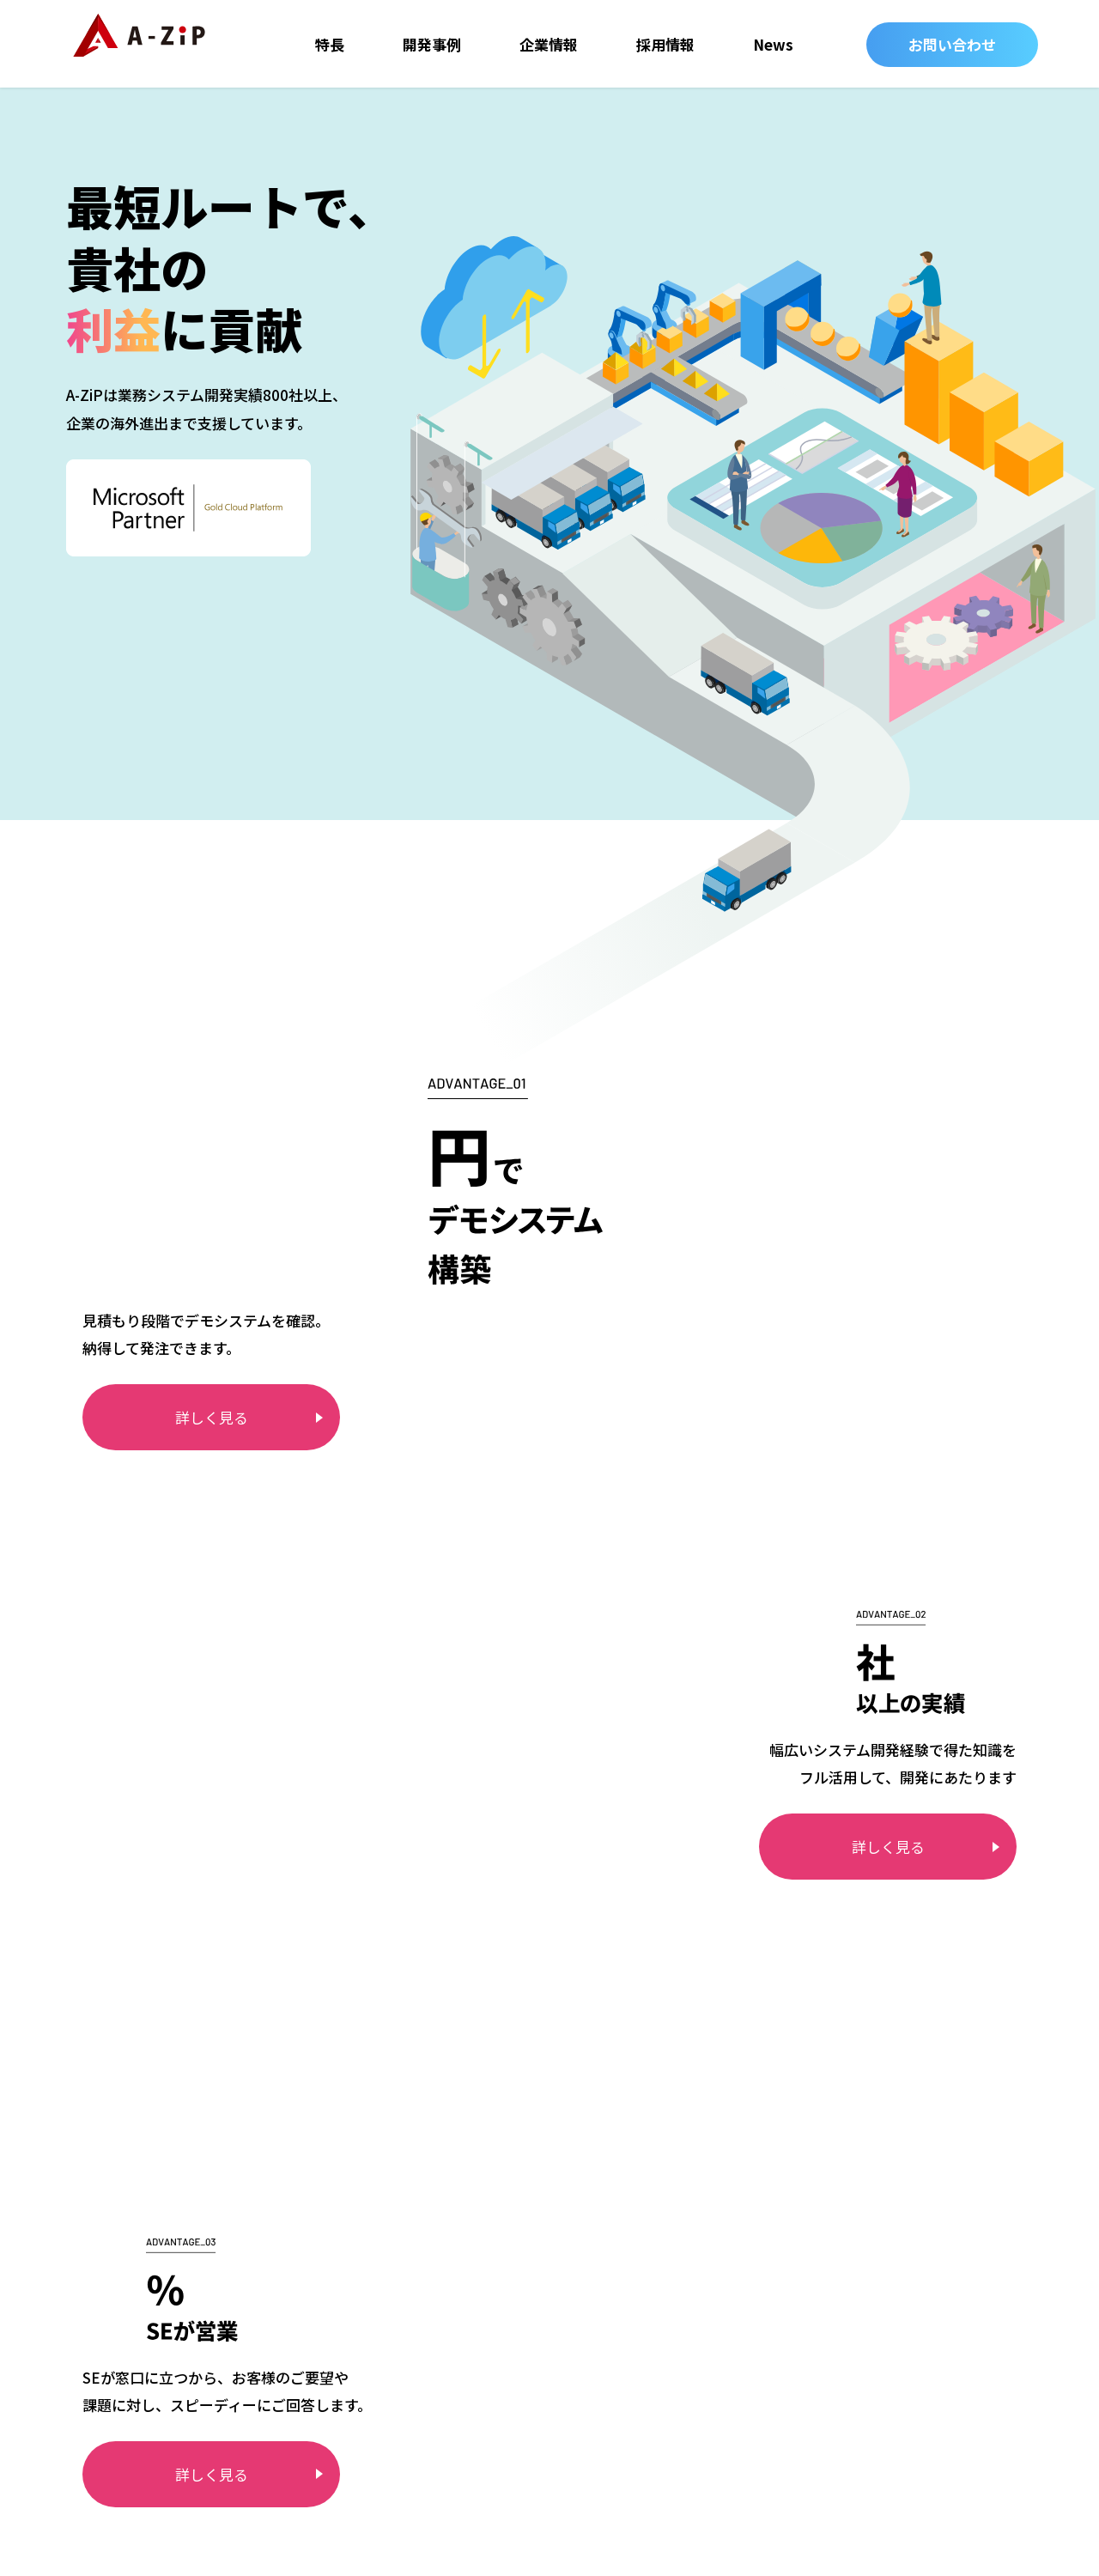

Waited for page to fully load (networkidle)
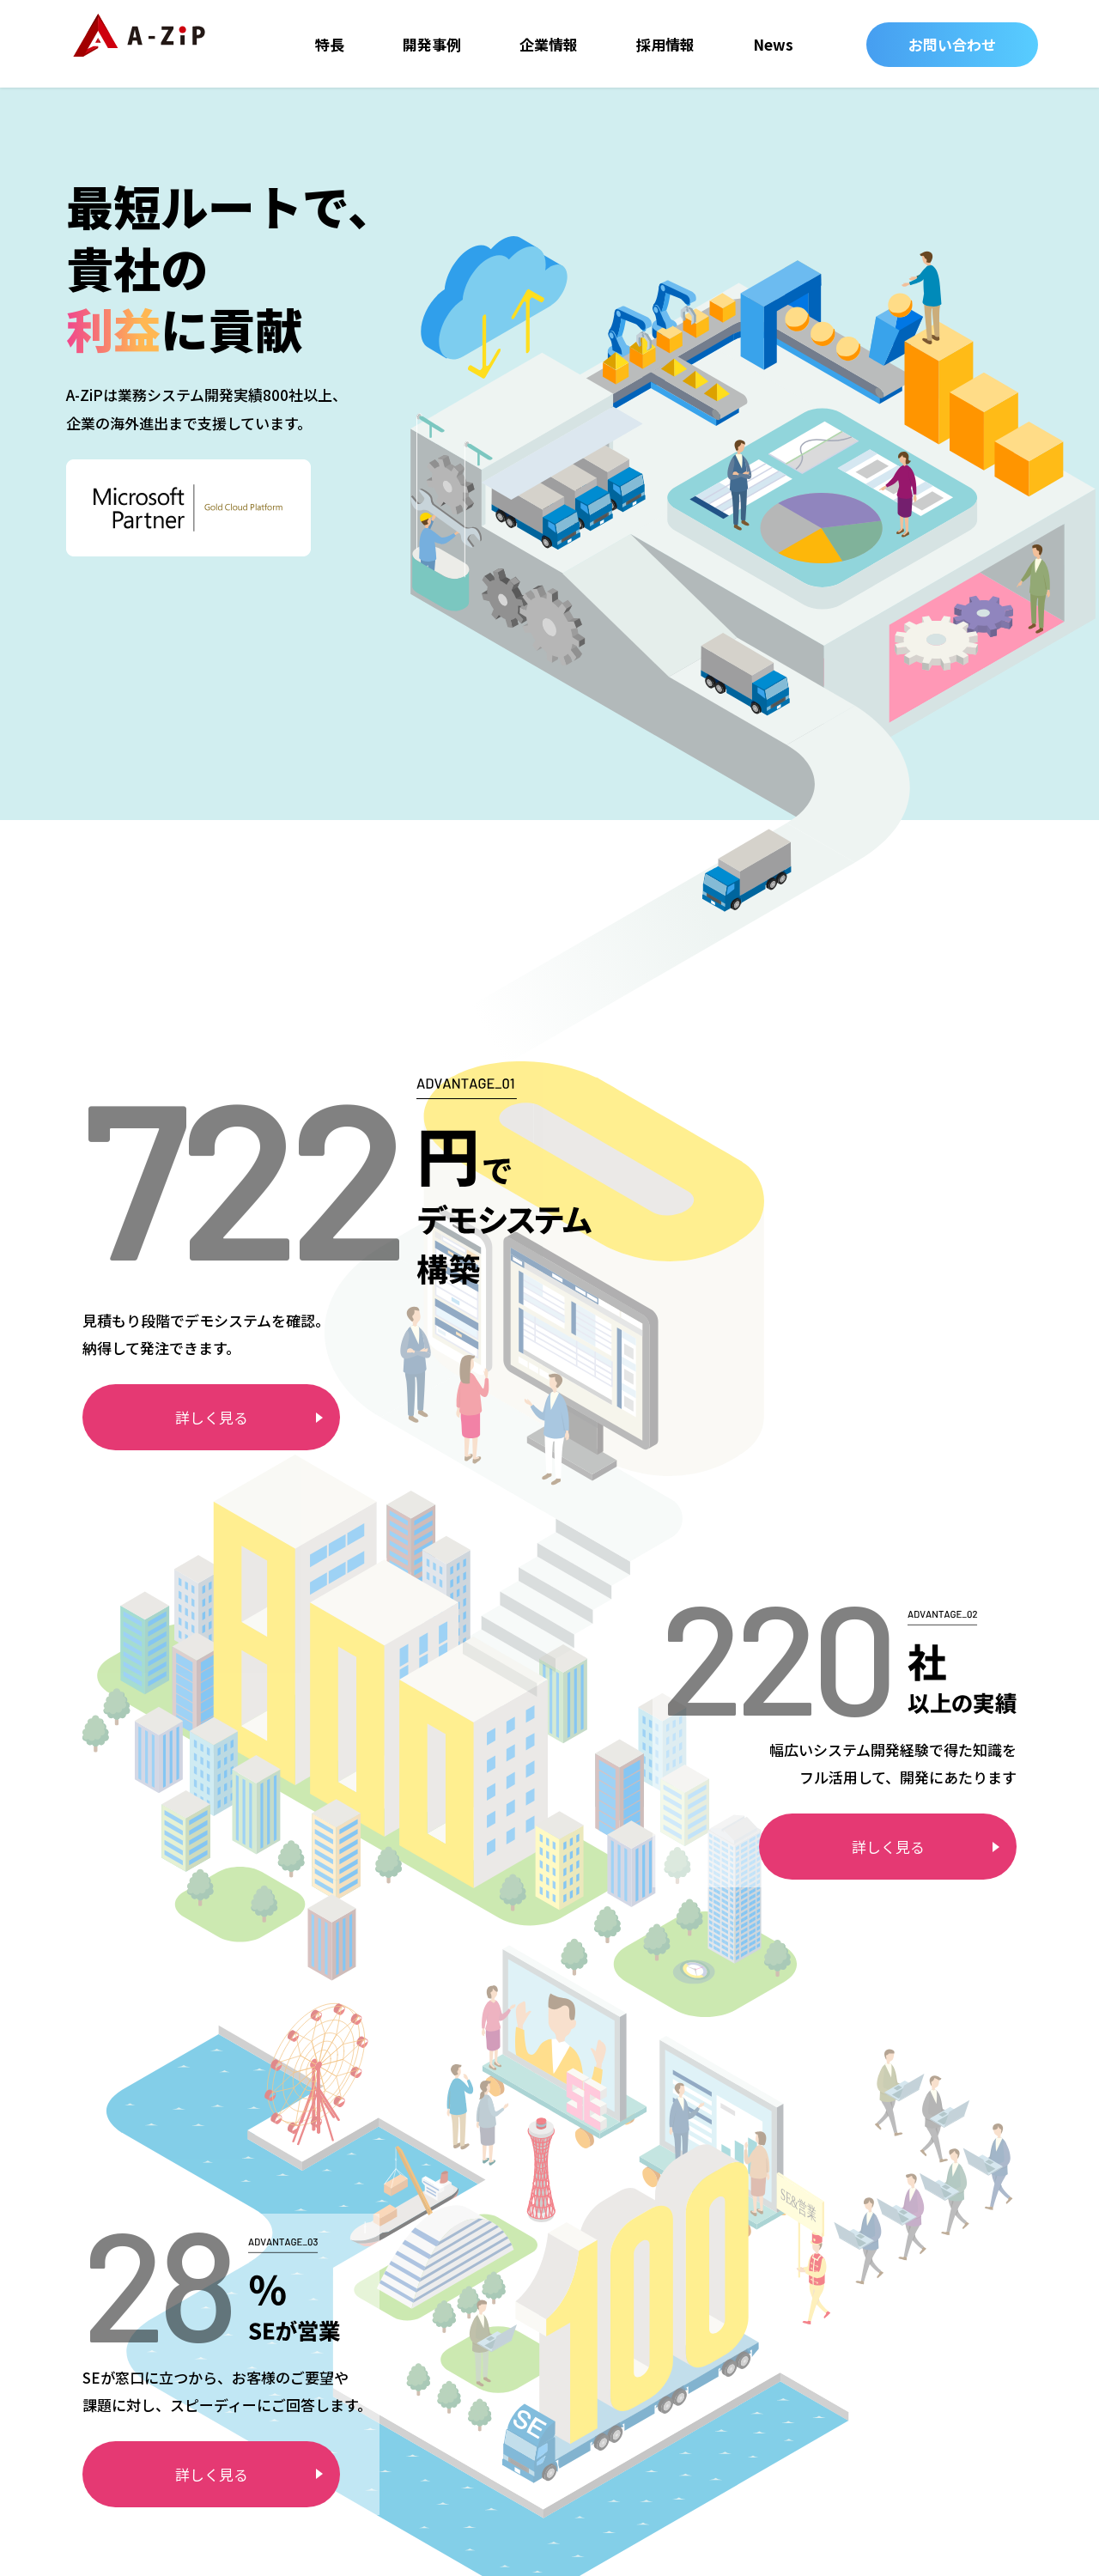

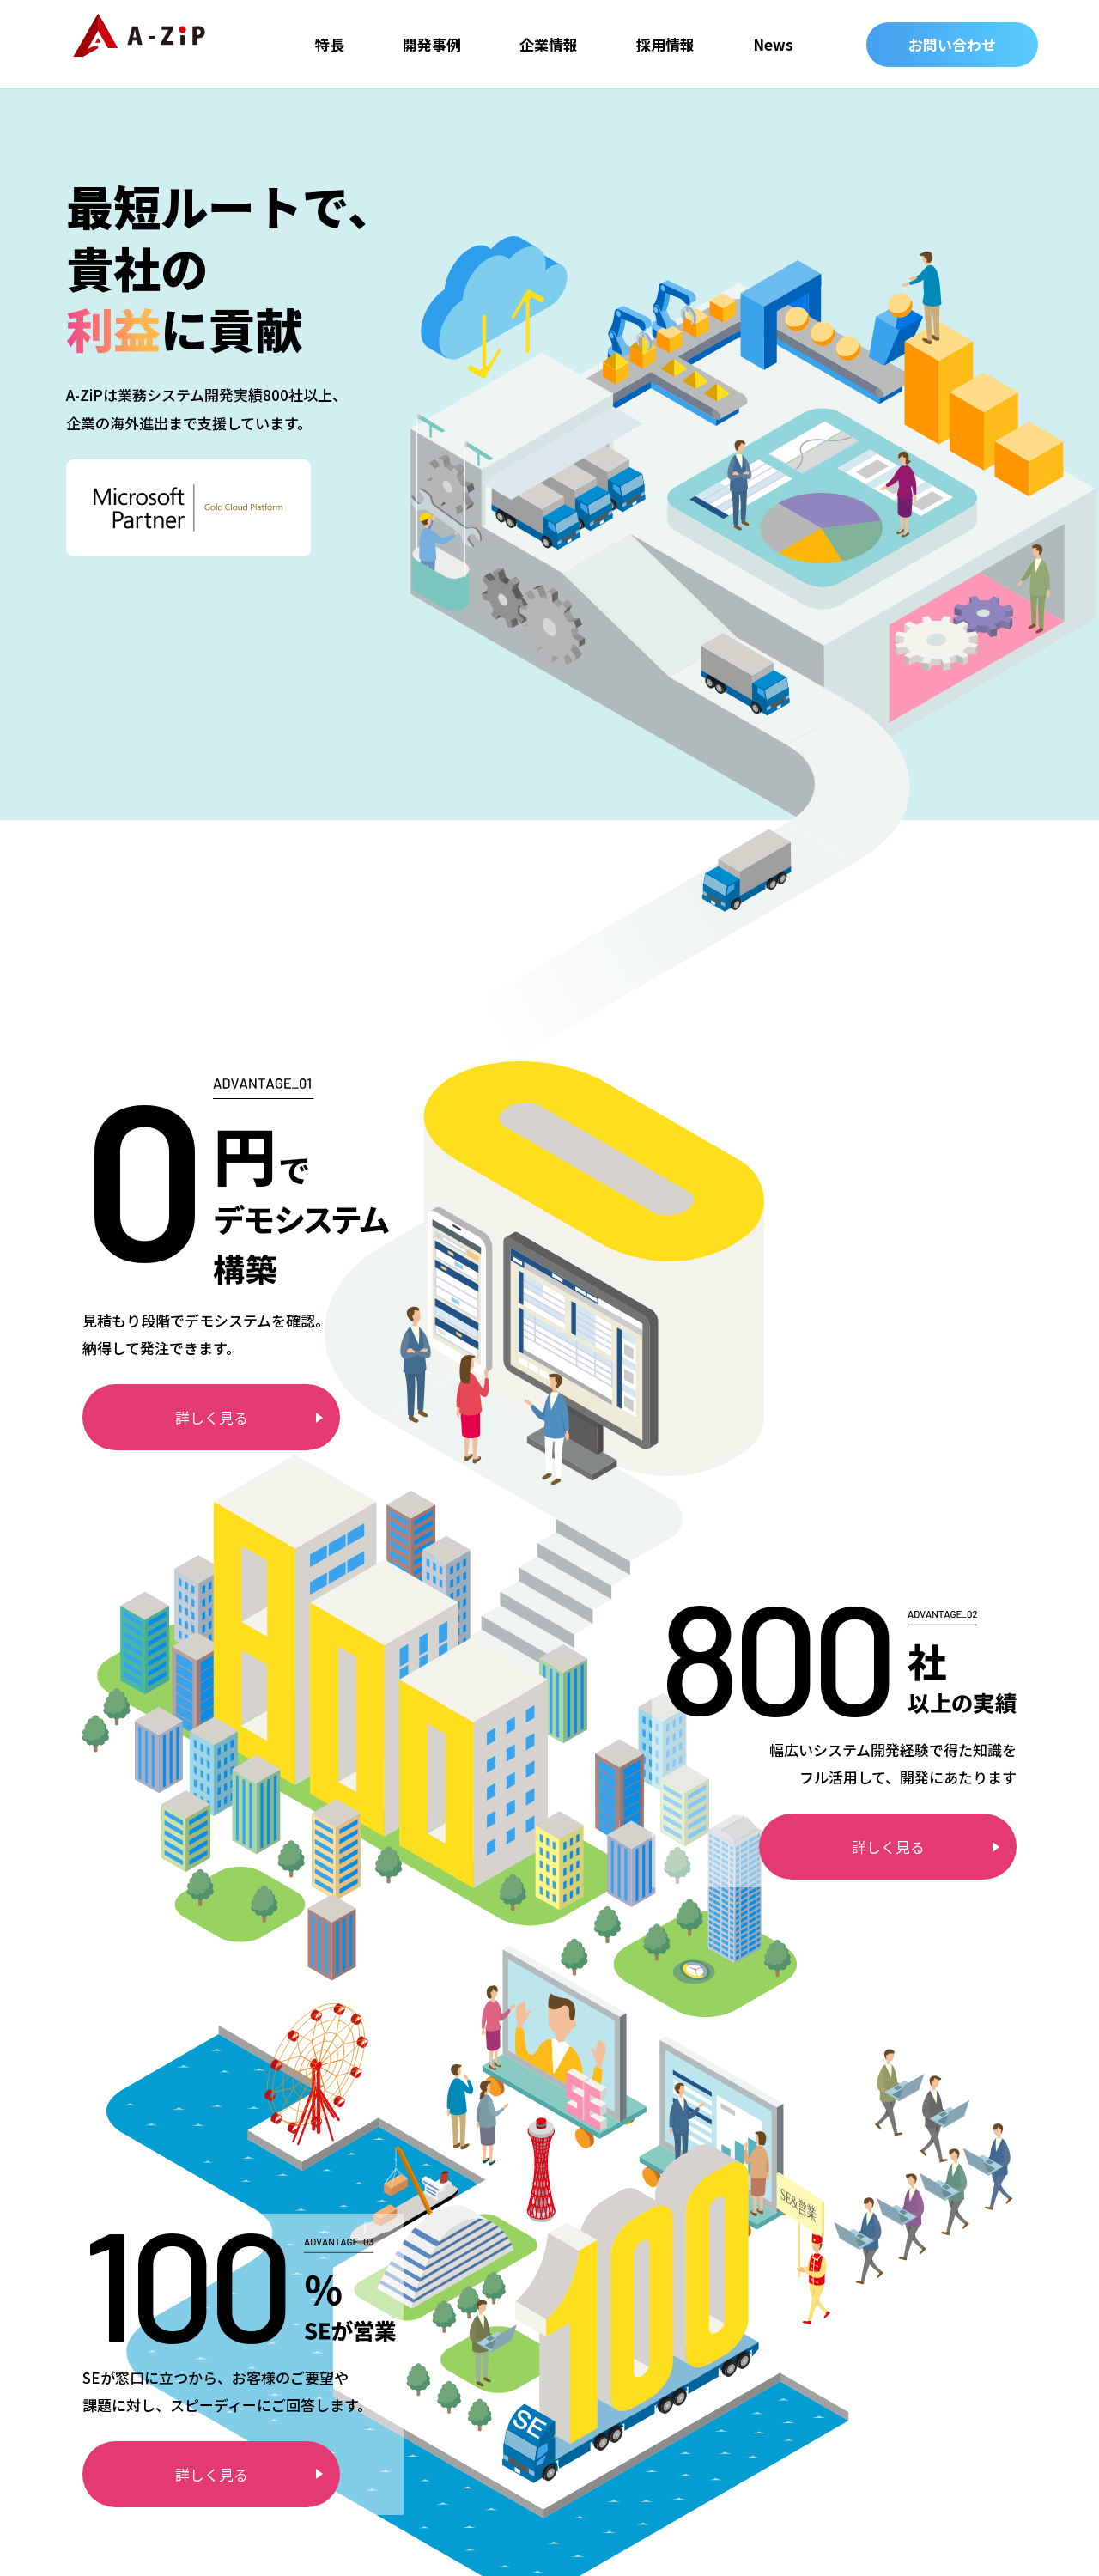